Navigates to the Florida Senate bills listing page and tests pagination by clicking through multiple pages of bill results

Starting URL: https://www.flsenate.gov/Session/Bills/2022

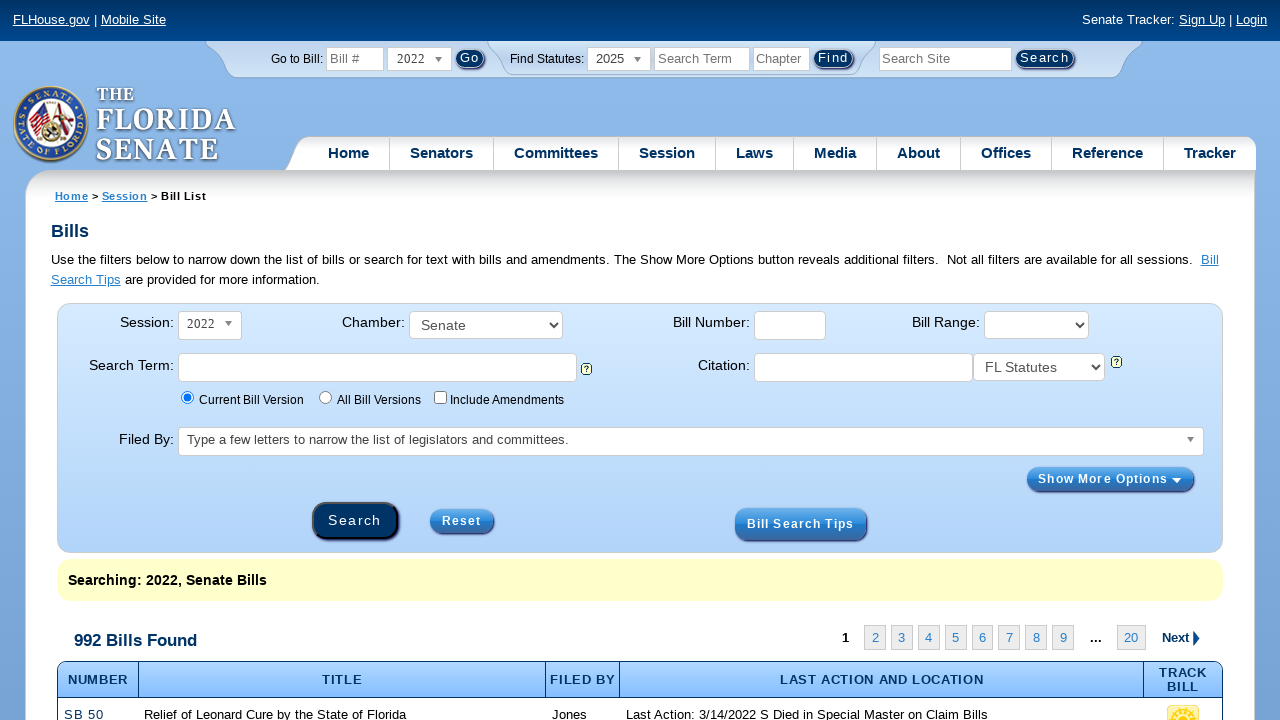

Bills table loaded on initial page
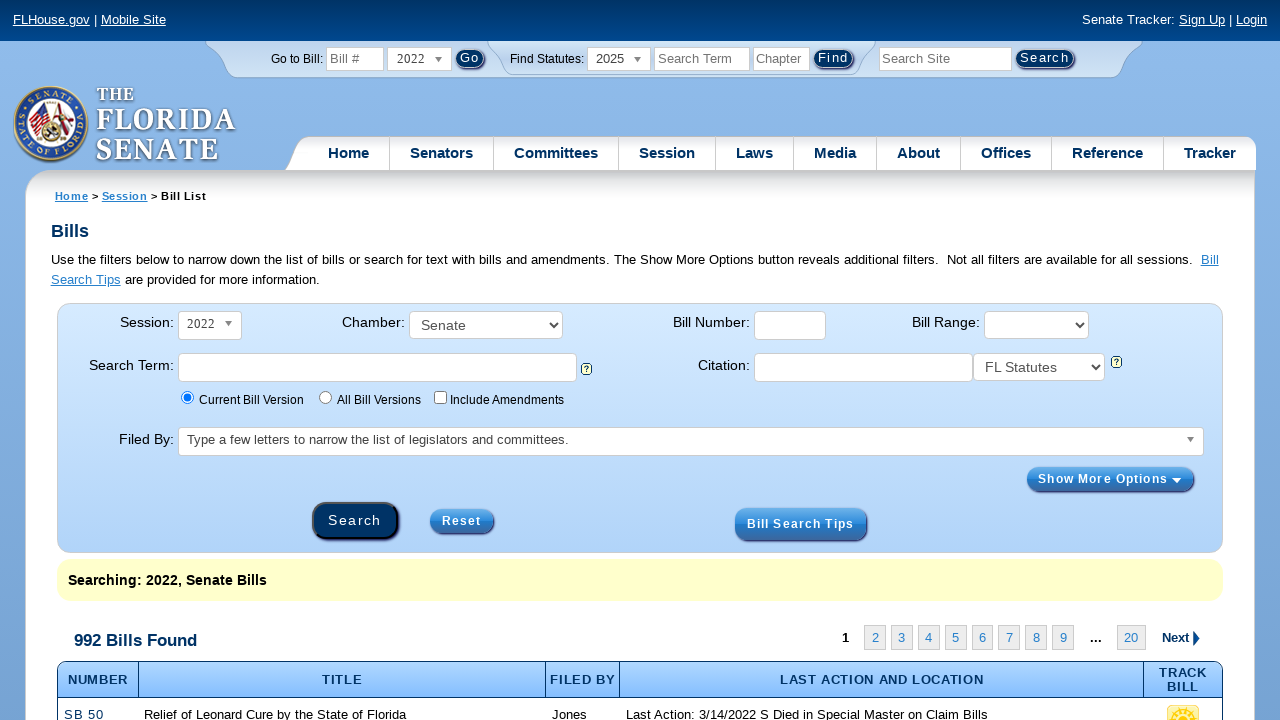

Clicked next button to navigate to page 2 at (1178, 638) on .next
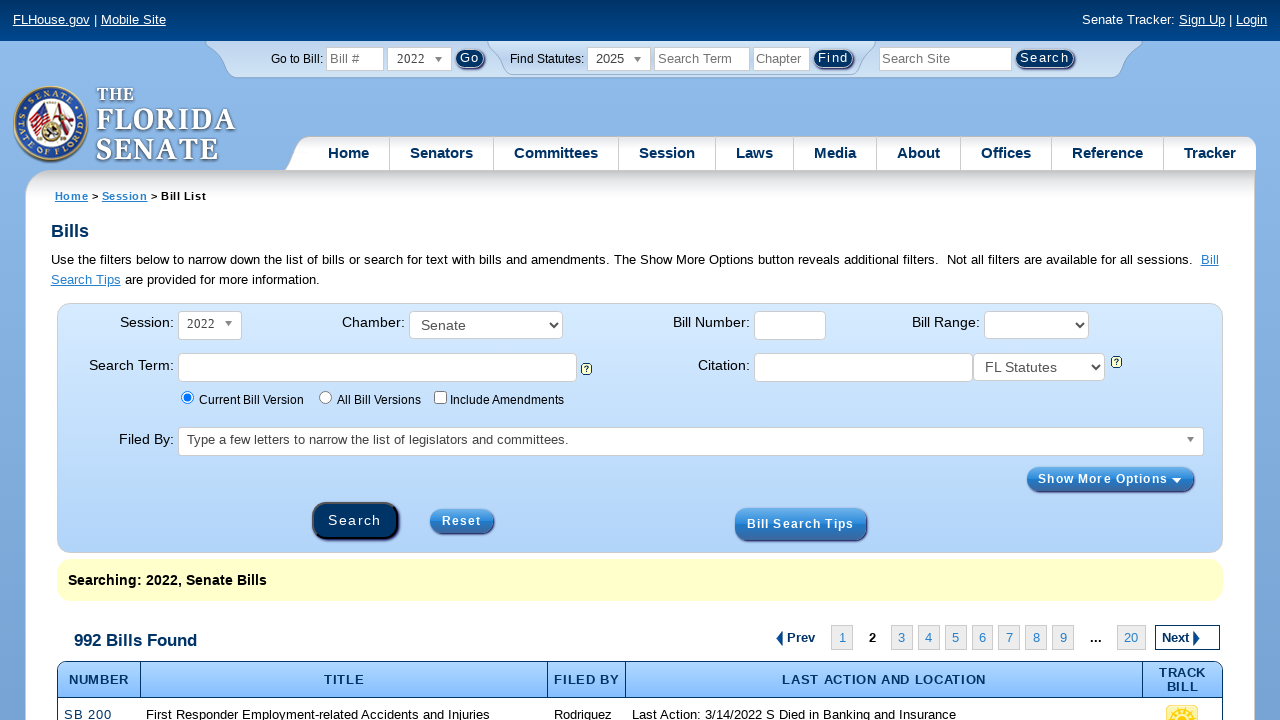

Page 2 bills table loaded
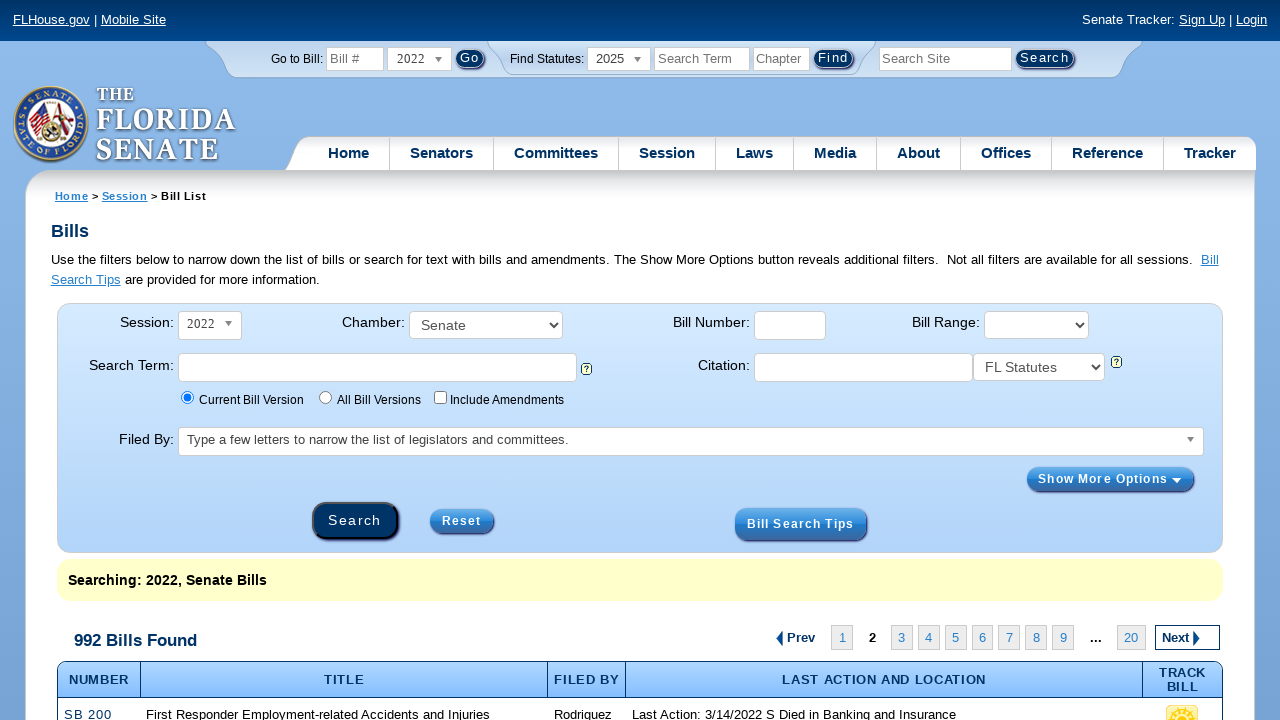

Clicked next button to navigate to page 3 at (1178, 638) on .next
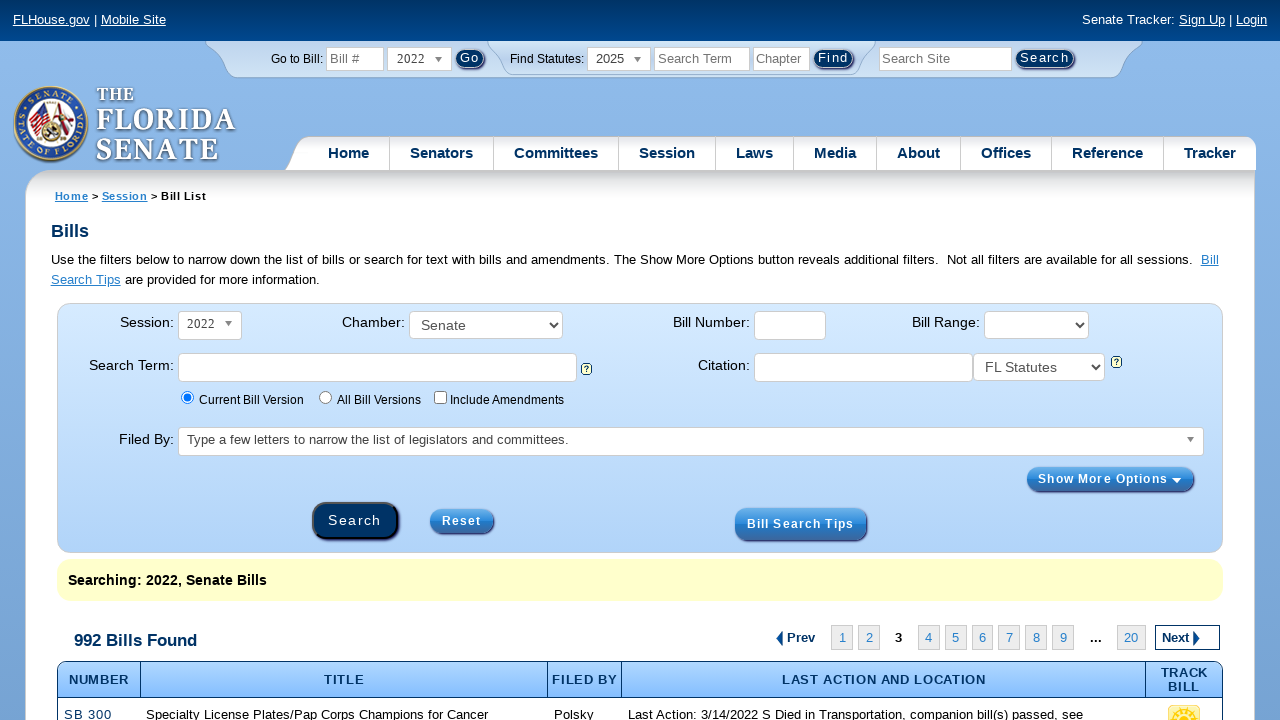

Page 3 bills table loaded
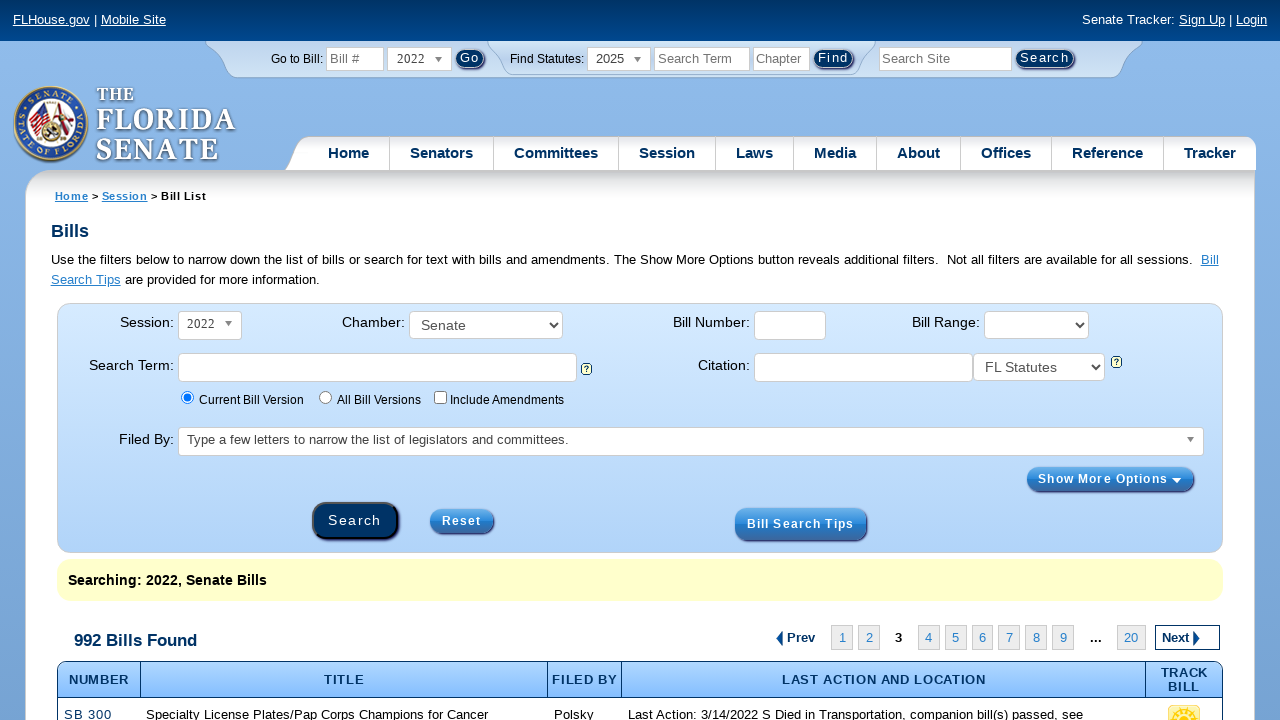

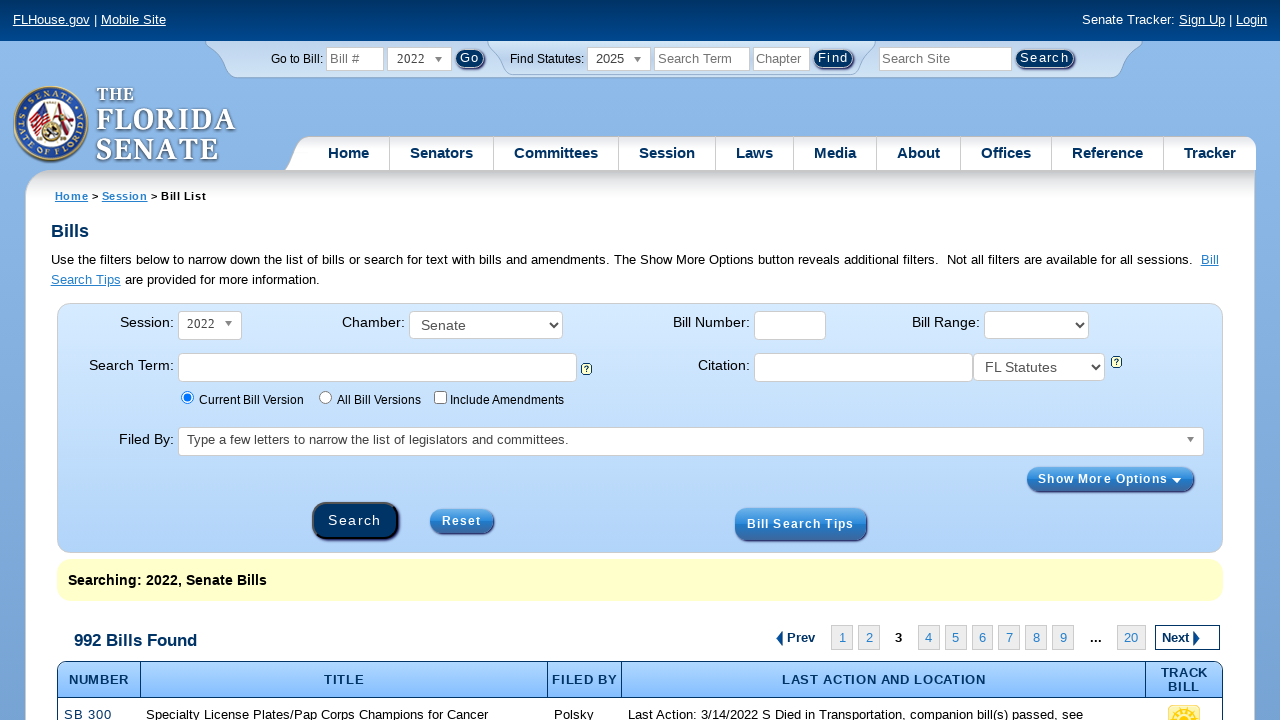